Automates filling out a registration form with personal details including first name, last name, email, mobile number, alternate number, and PAN number, then submits the form.

Starting URL: https://grotechminds.com/registeration-form/

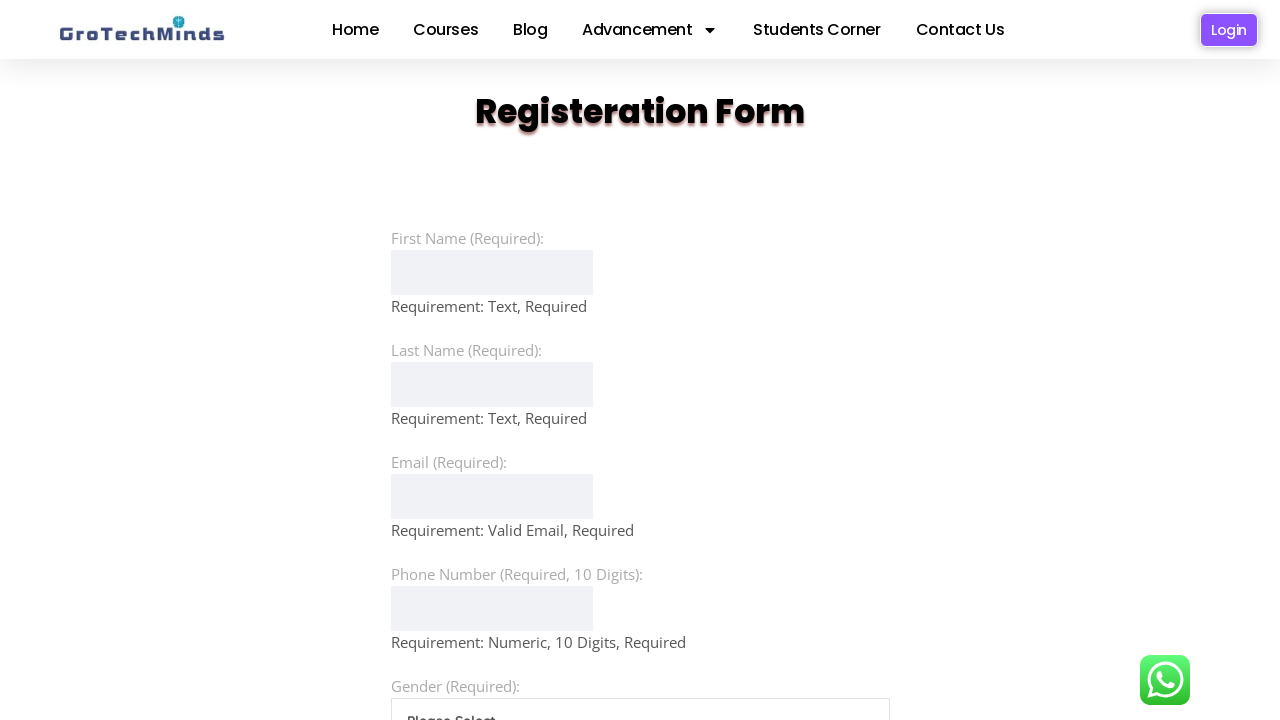

Filled first name field with 'Marcus' on xpath=(//input)[2]
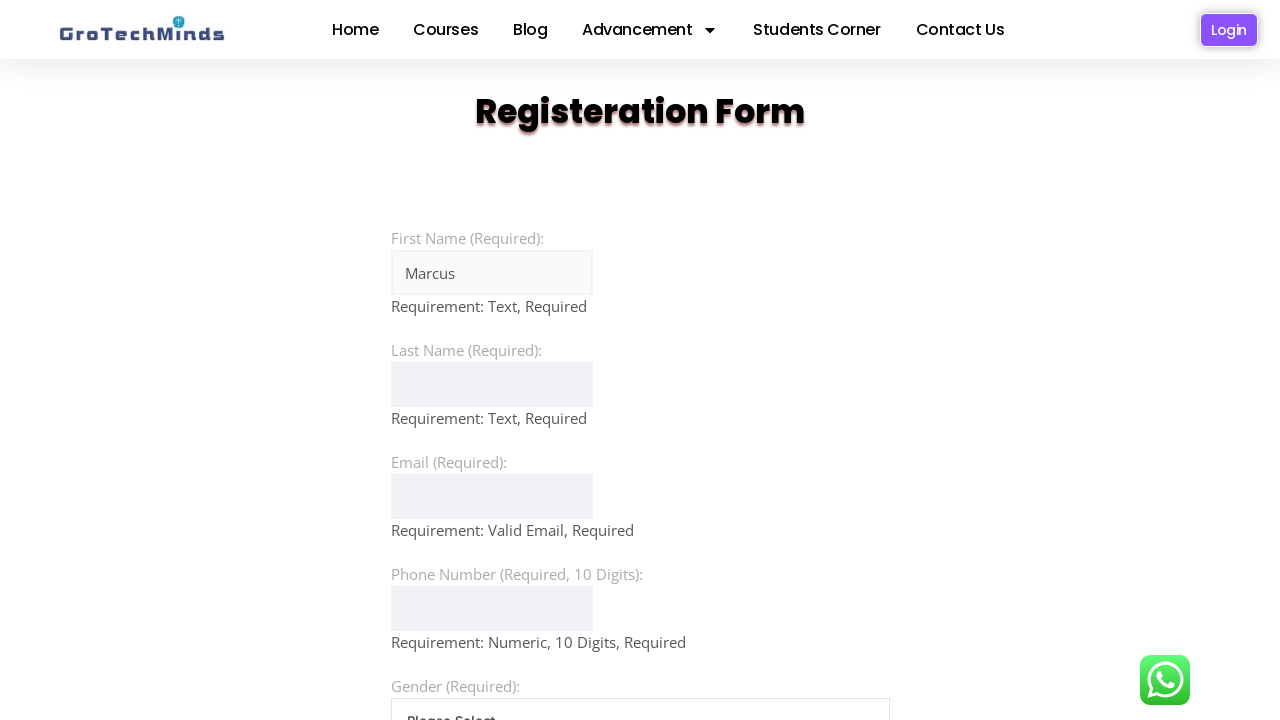

Filled last name field with 'Thompson' on xpath=(//input)[3]
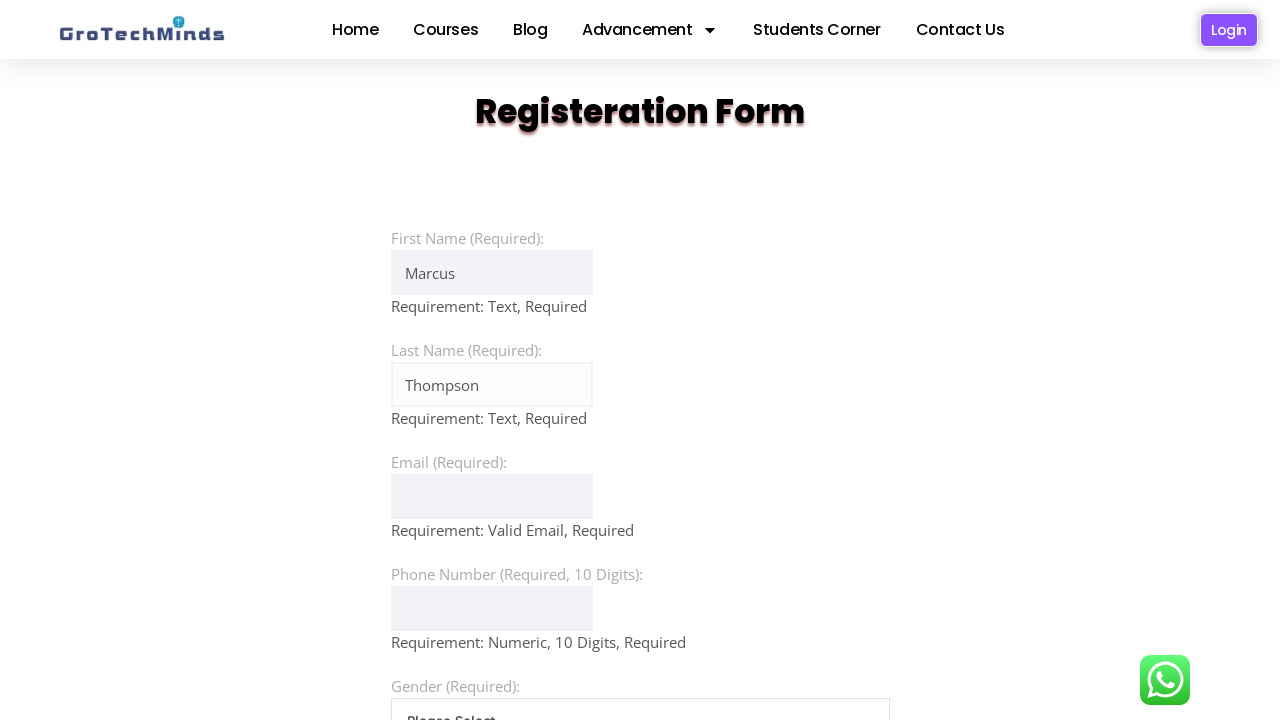

Filled email field with 'marcus.thompson@example.com' on xpath=(//input)[4]
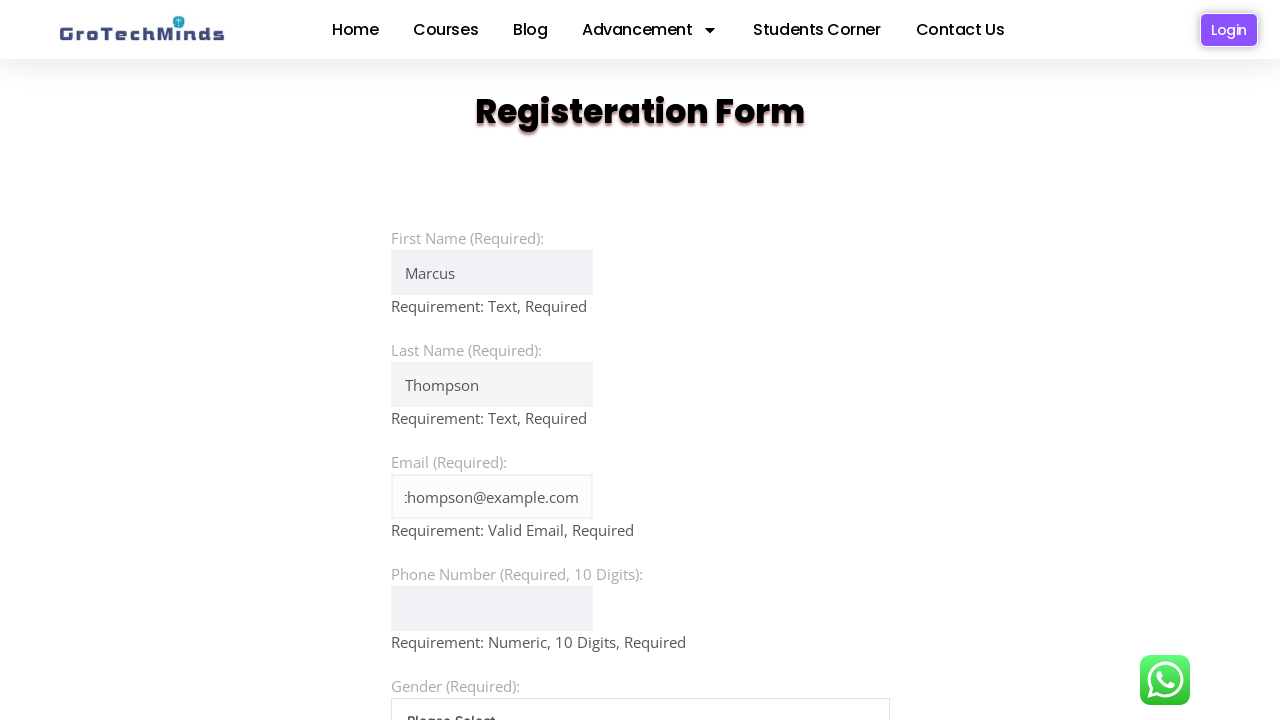

Filled mobile number field with '9876543210' on xpath=(//input)[5]
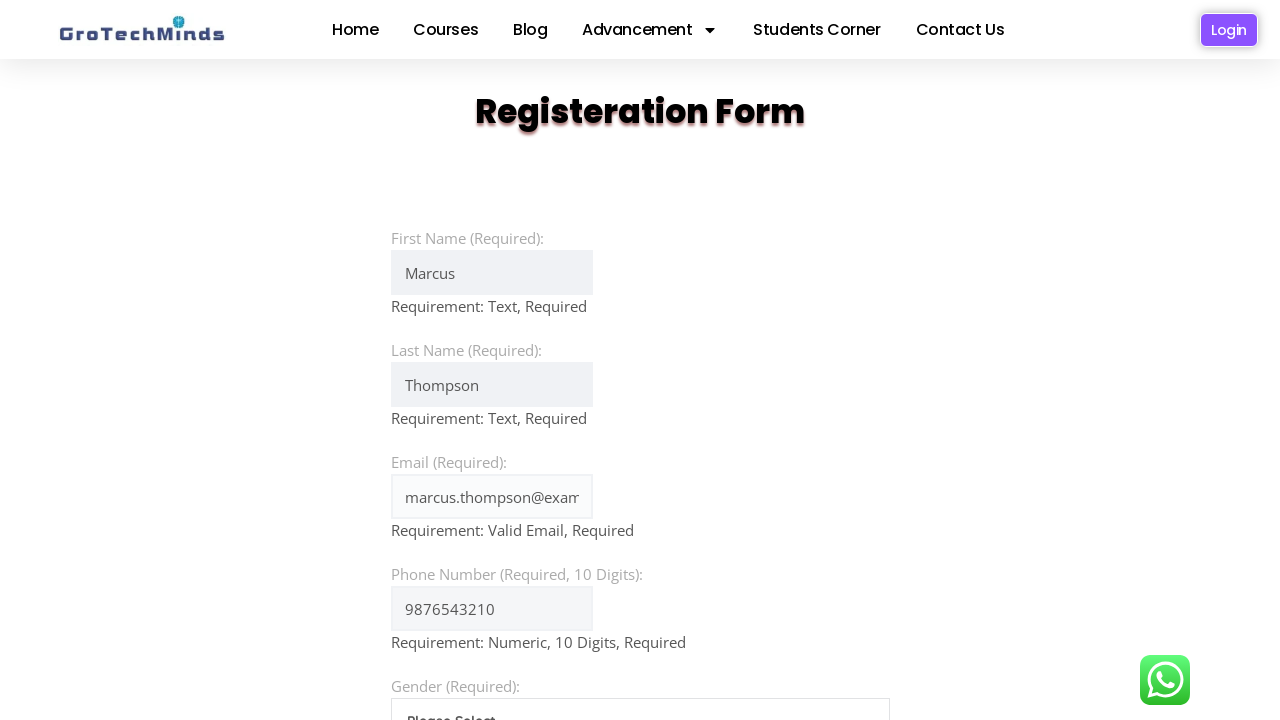

Filled alternate number field with '8765432109' on xpath=(//input)[6]
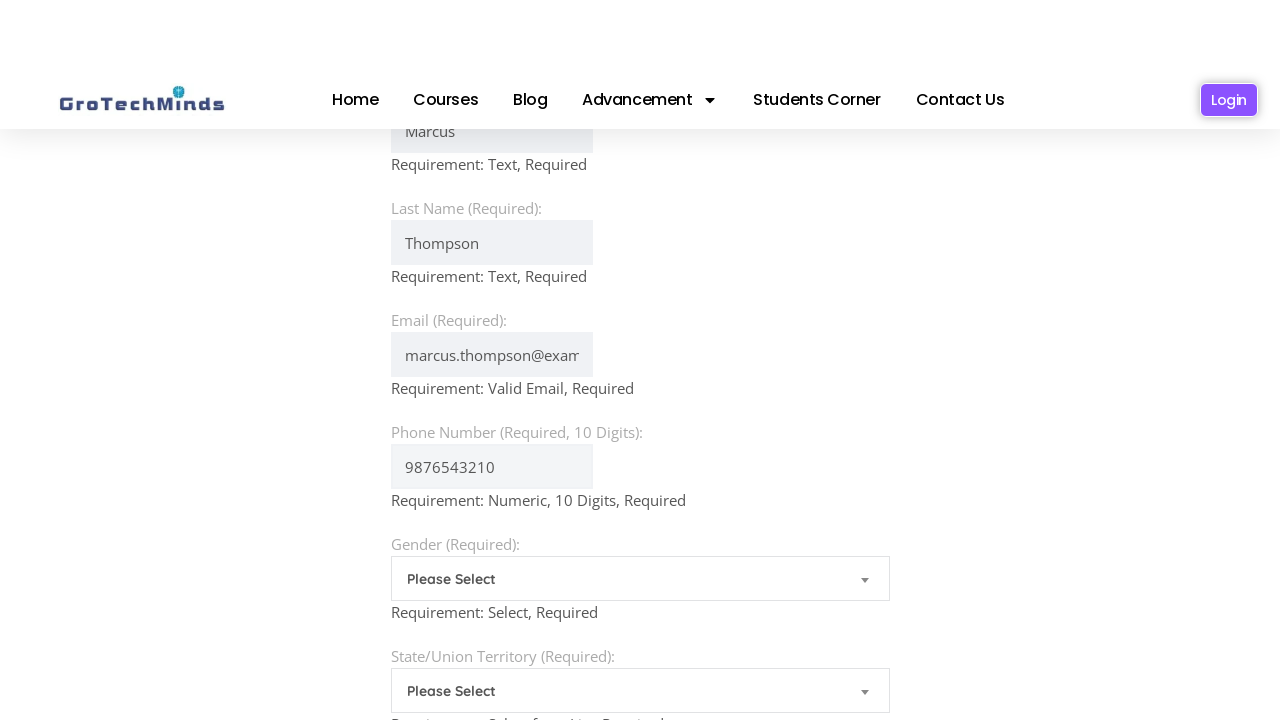

Filled PAN number field with 'ABCDE1234F' on xpath=(//input)[7]
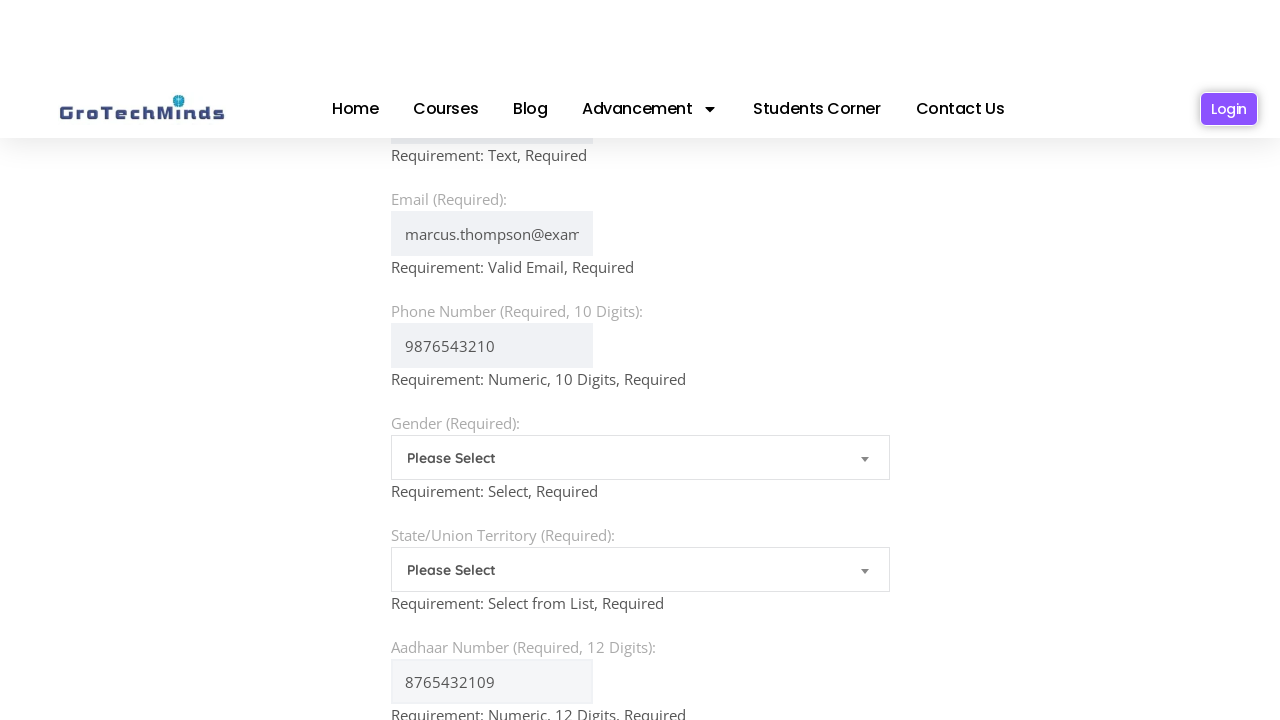

Clicked submit button to submit registration form at (397, 360) on xpath=(//input)[8]
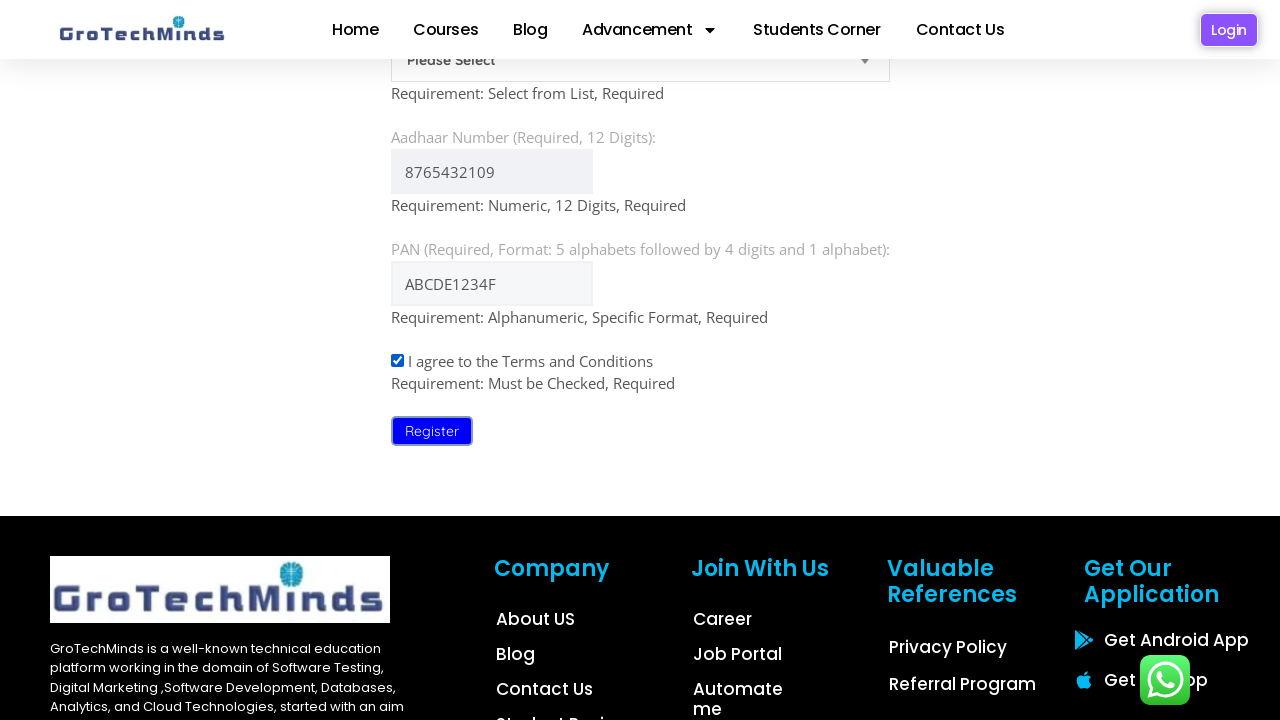

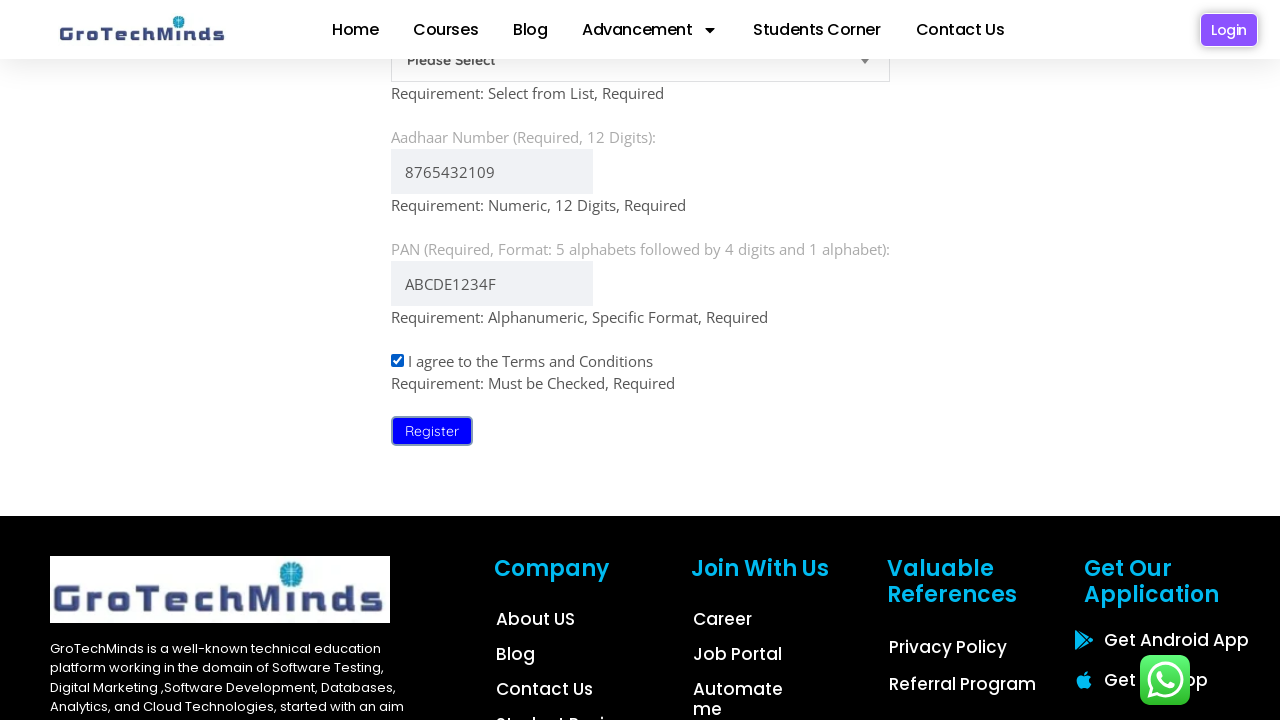